Tests add/remove elements functionality by clicking Add Element button, verifying Delete button appears, then clicking Delete

Starting URL: https://the-internet.herokuapp.com/add_remove_elements/

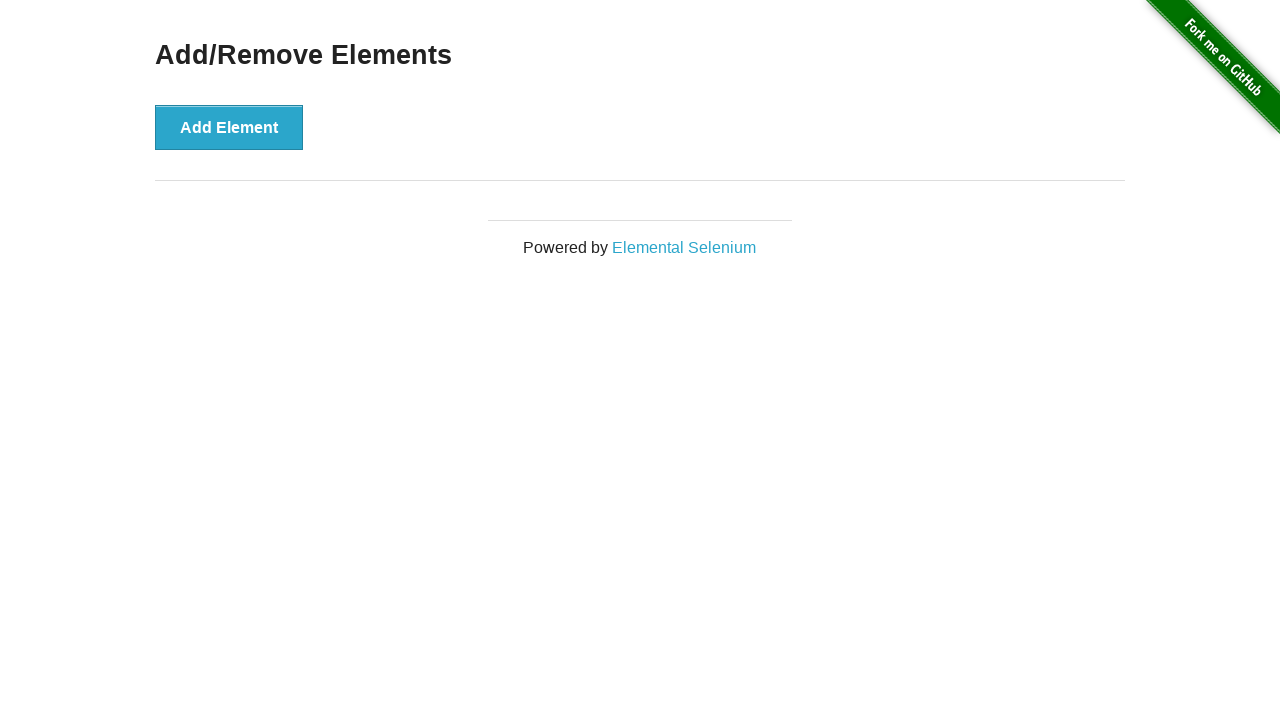

Clicked Add Element button at (229, 127) on xpath=//button[@onclick='addElement()']
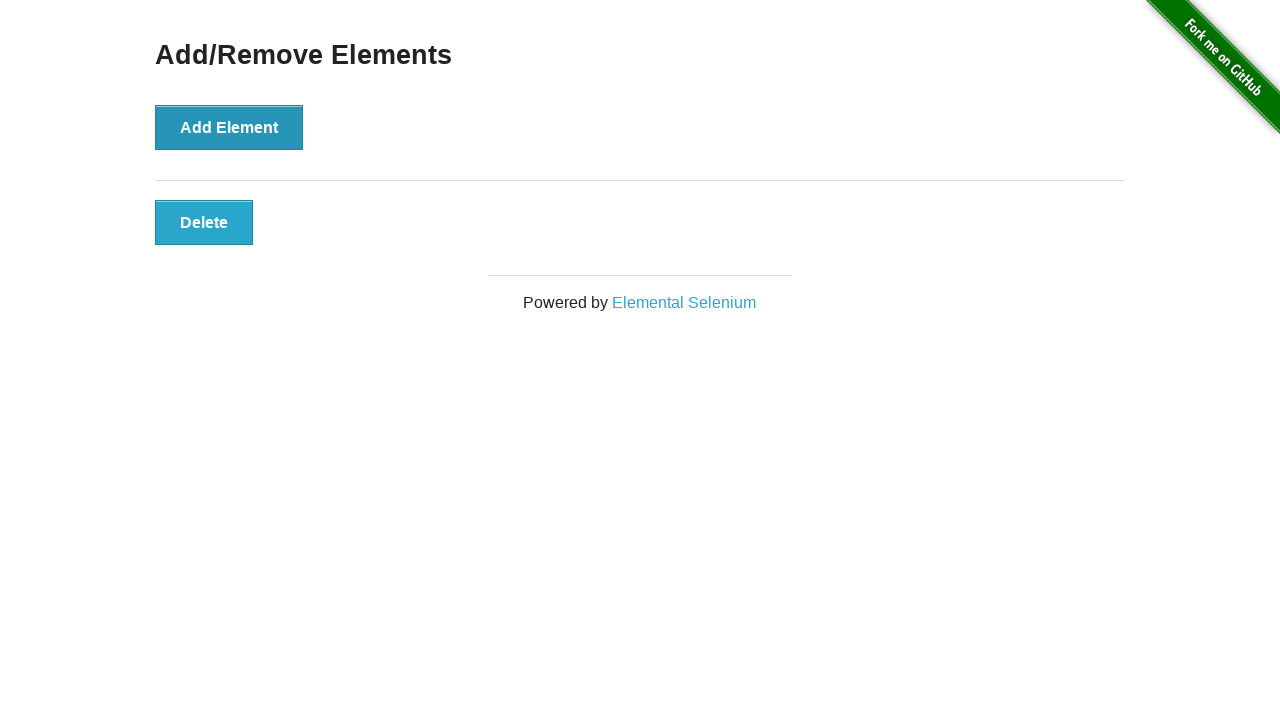

Delete button appeared after adding element
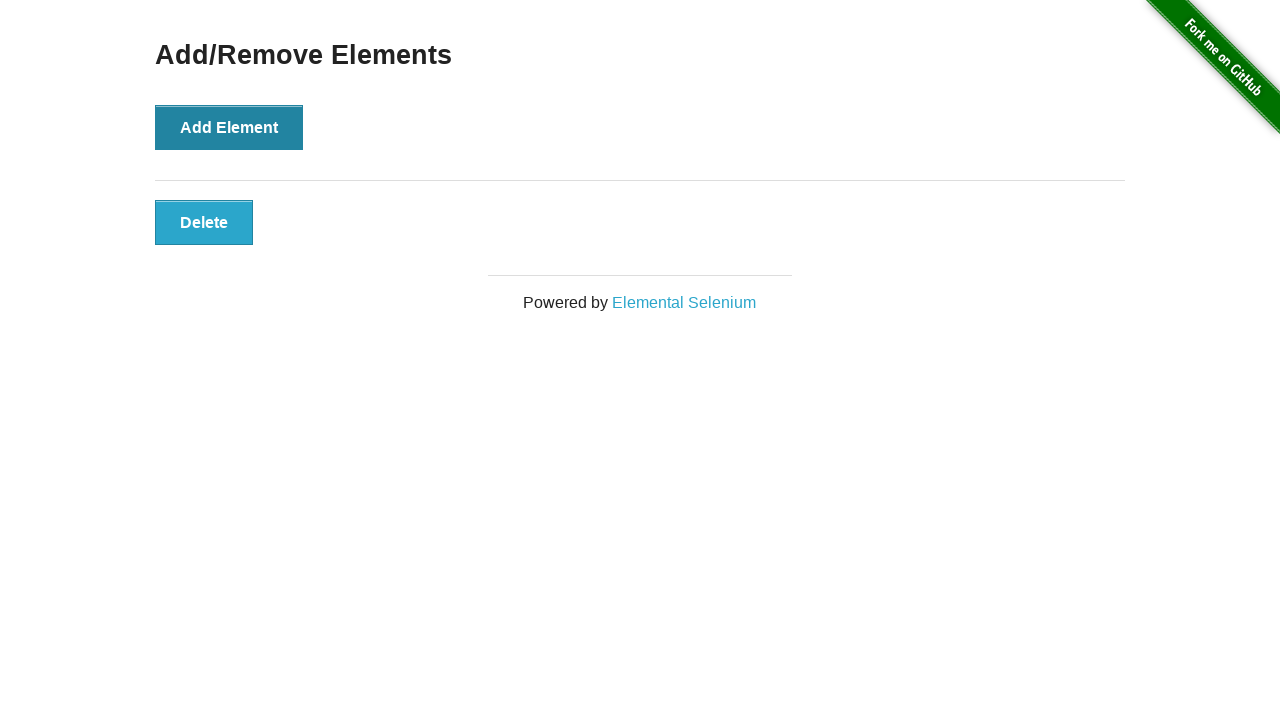

Clicked Delete button to remove element at (204, 222) on xpath=//*[@id='elements']/button
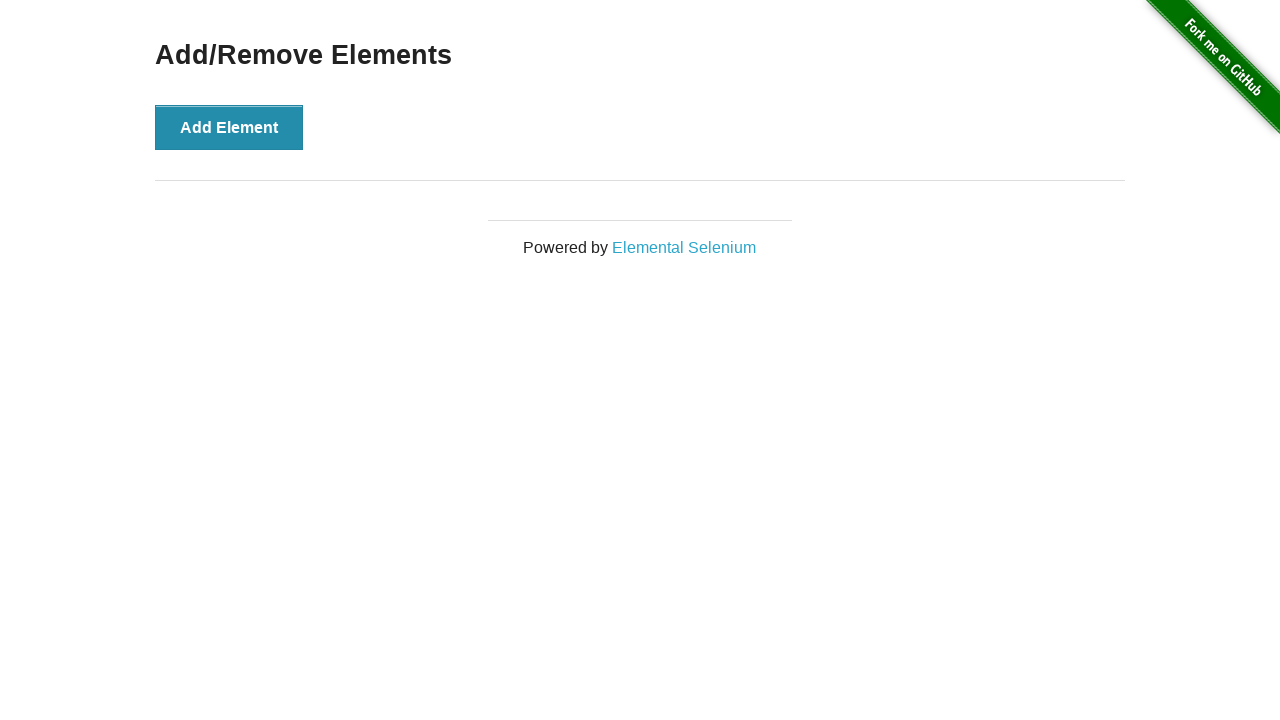

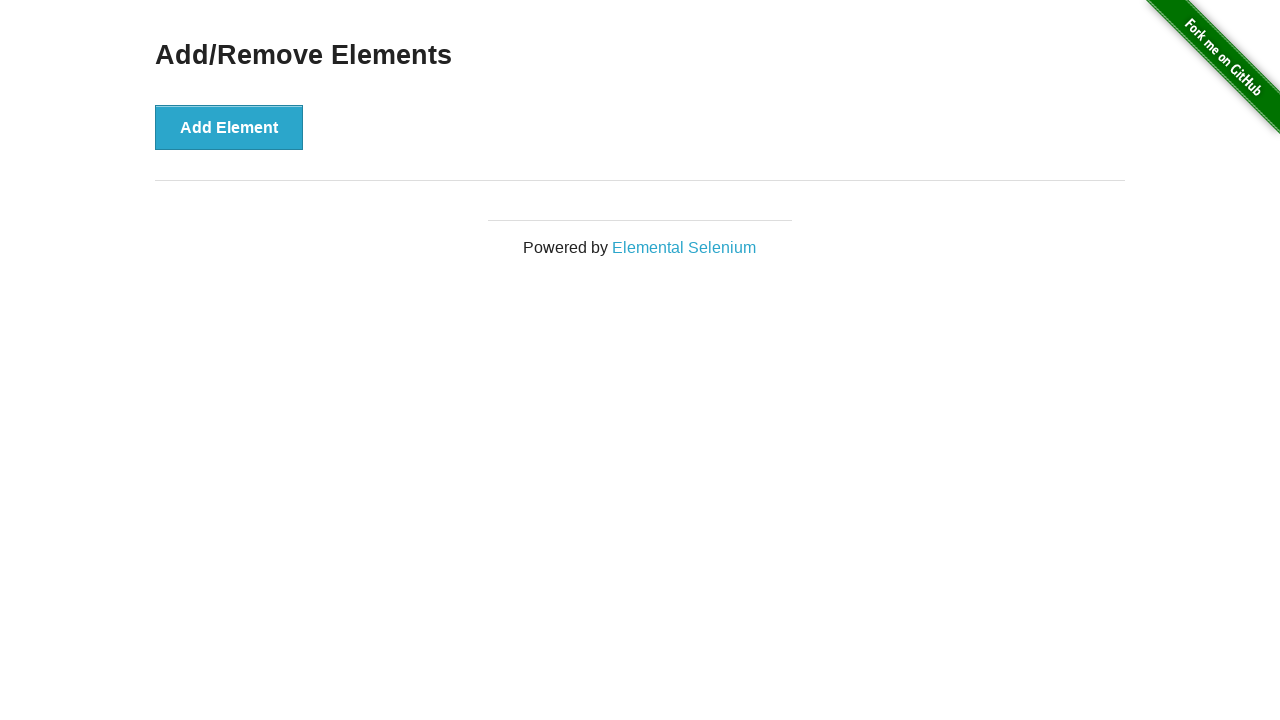